Tests finding various elements on a page using CSS selectors and verifying their text content and attributes

Starting URL: https://acctabootcamp.github.io/site/examples/locators

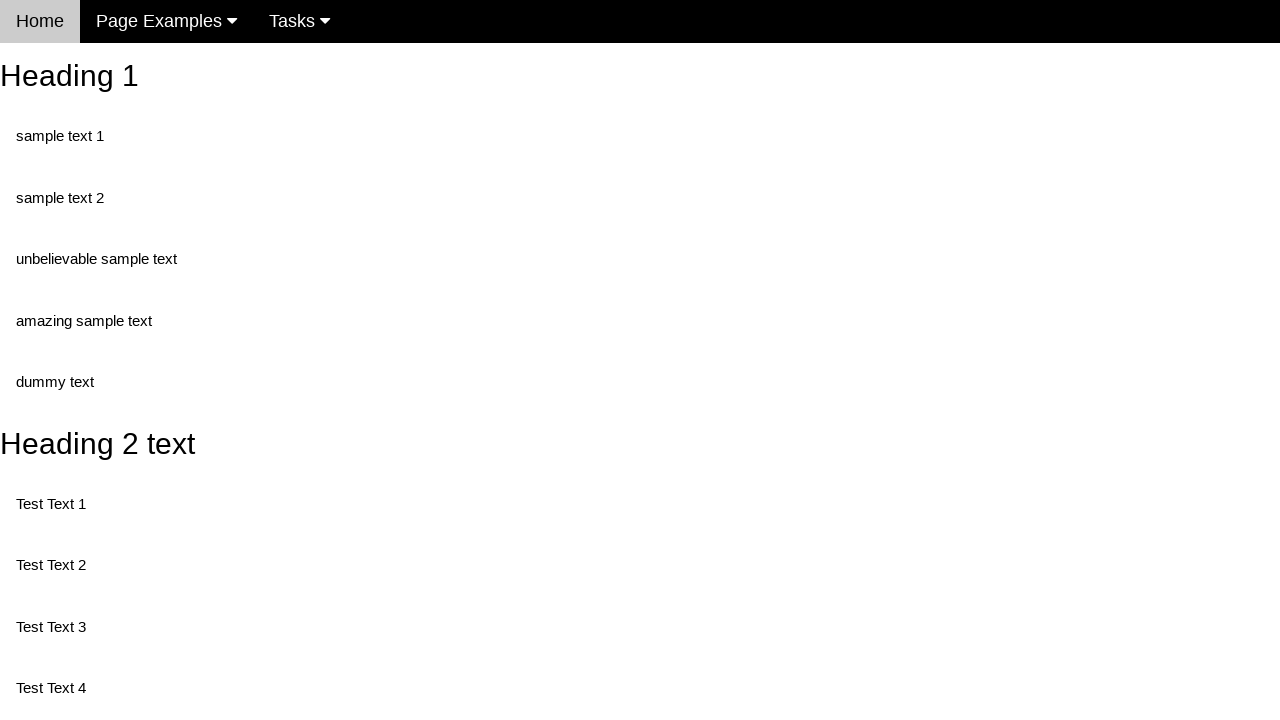

Navigated to locators example page
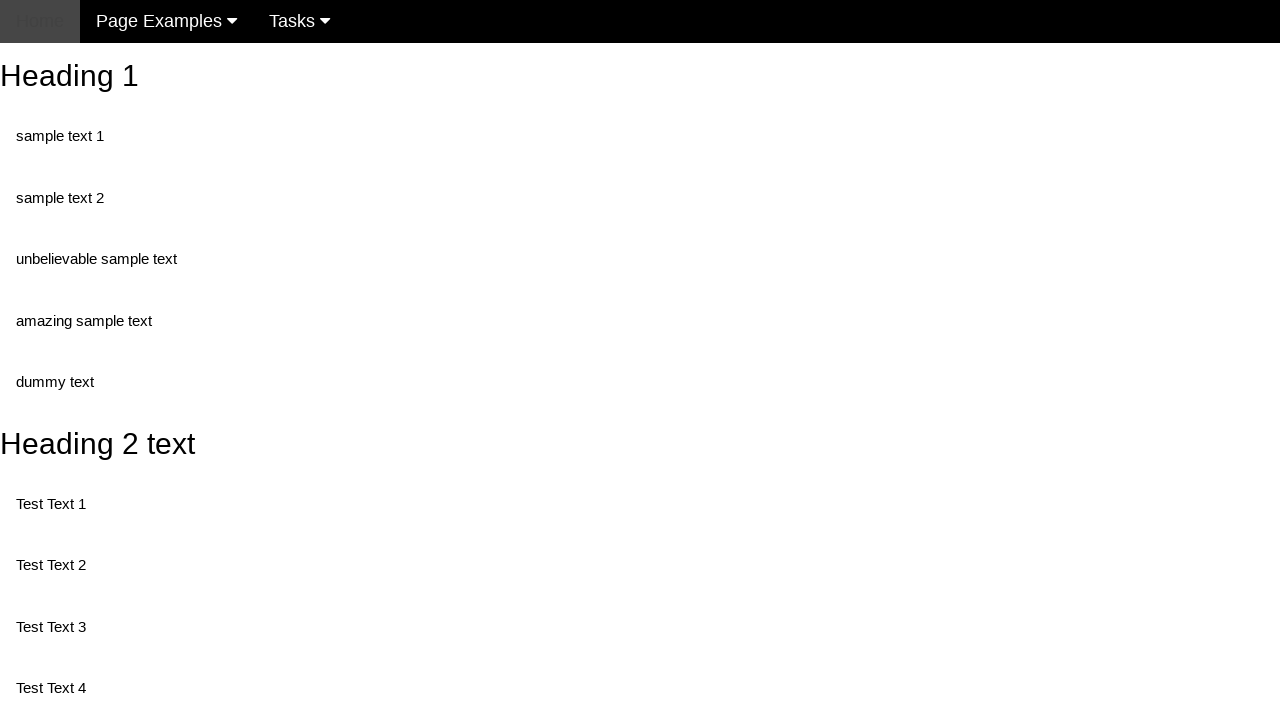

Found and retrieved text content from heading 2 element
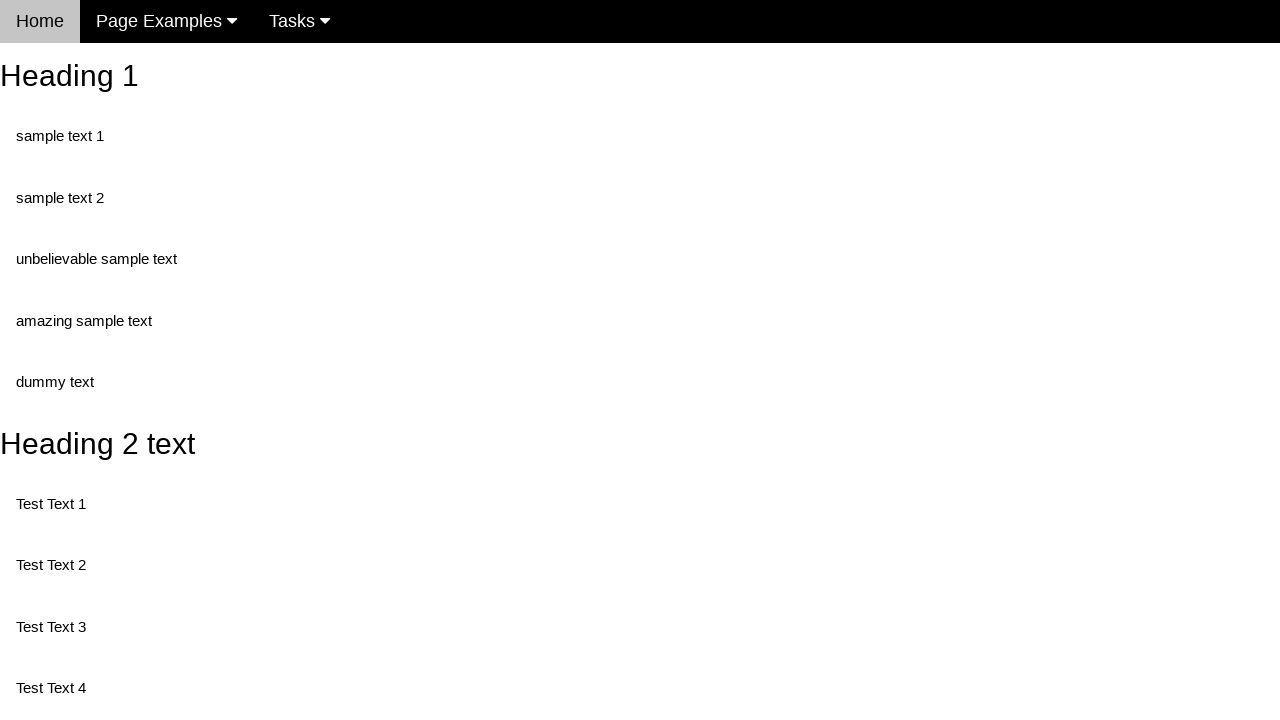

Found and retrieved 'Test Text 1' using CSS selector
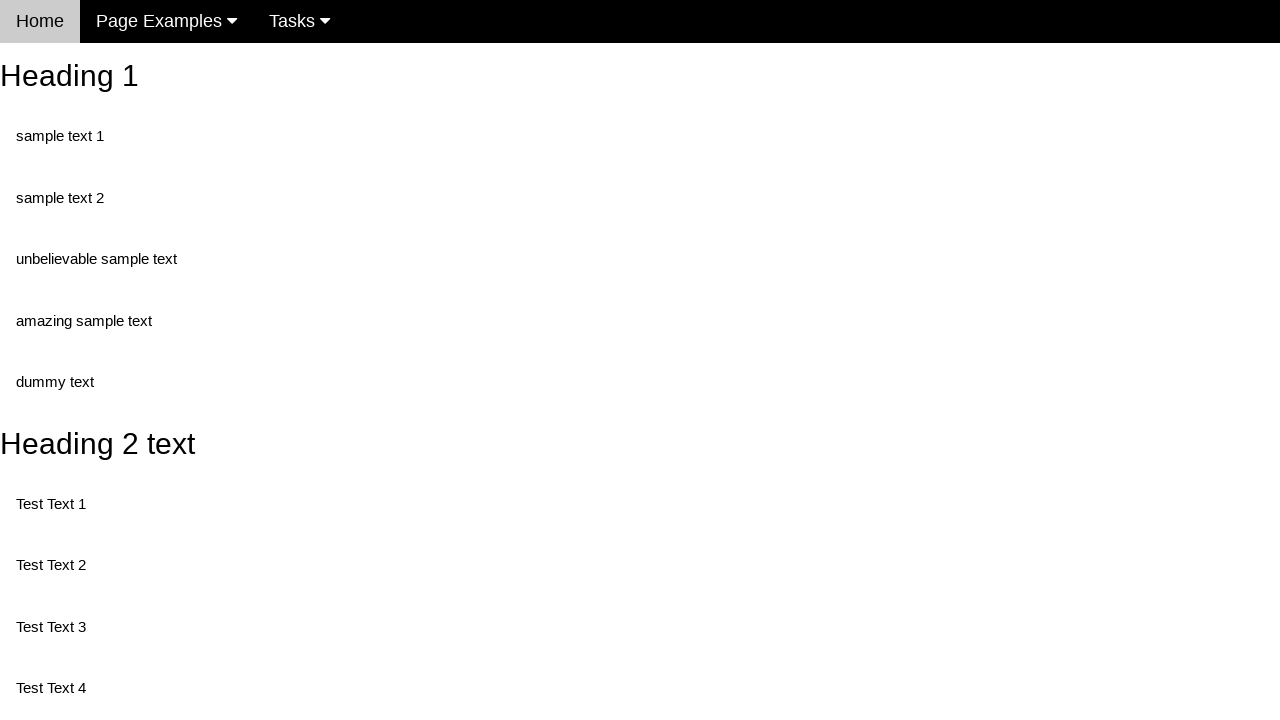

Found and retrieved 'Test Text 2' using CSS selector
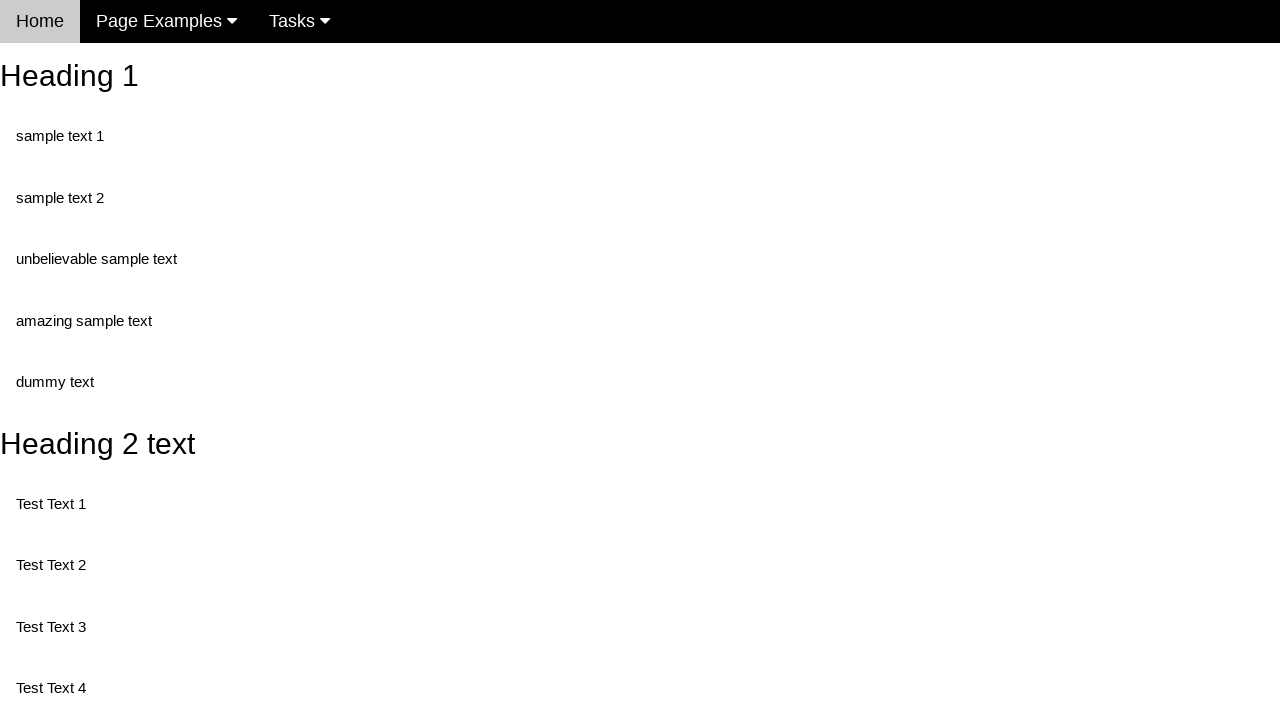

Found and retrieved 'Test Text 3' using nth-of-type CSS selector
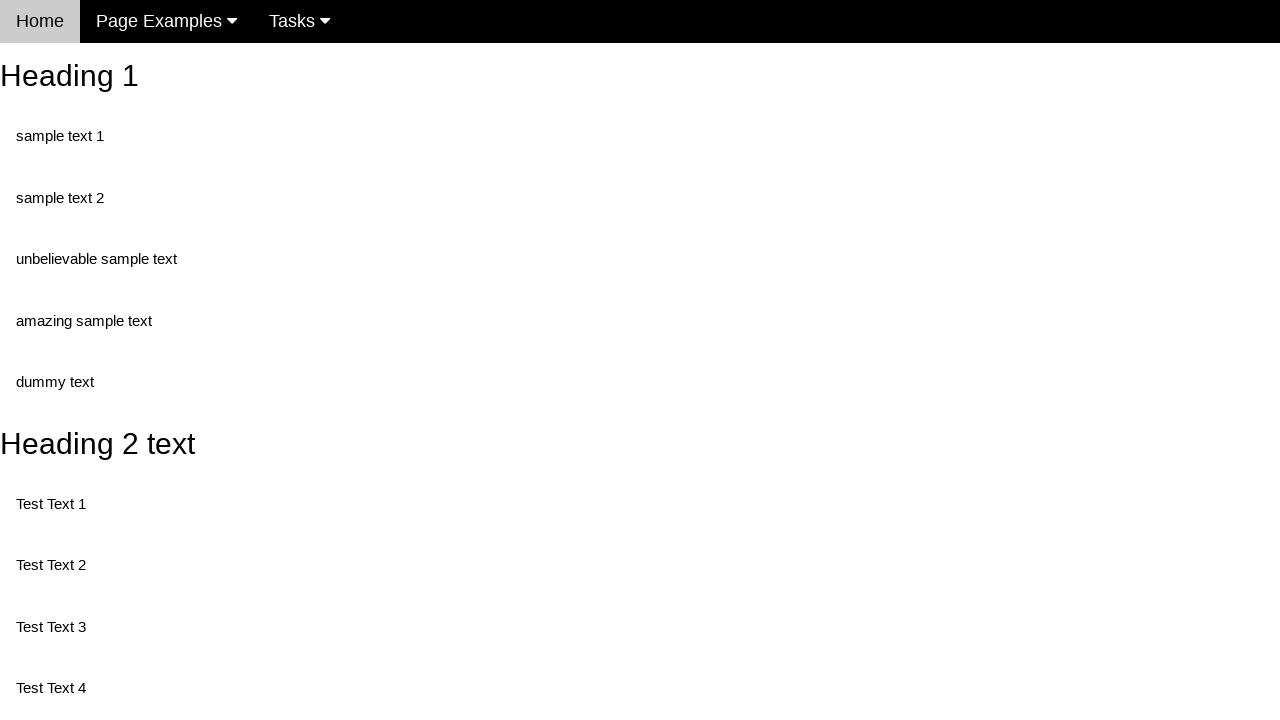

Found button by name attribute and retrieved its value
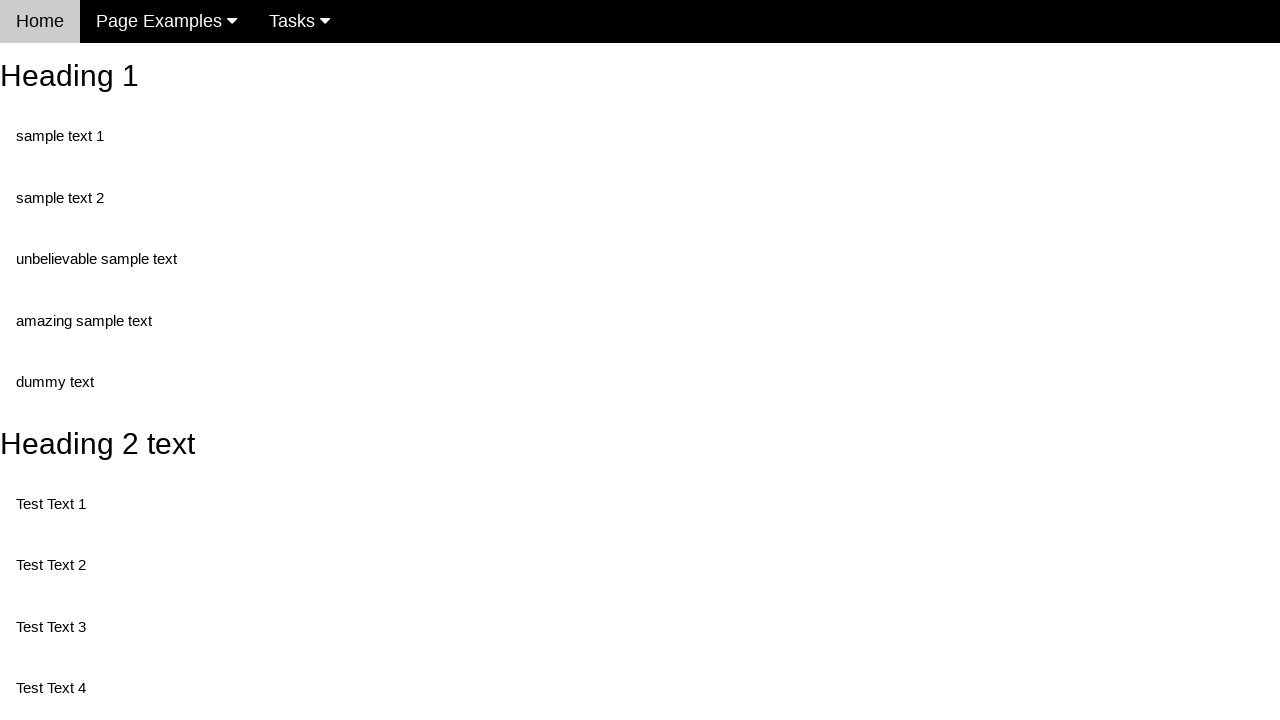

Found button by value attribute and verified its text
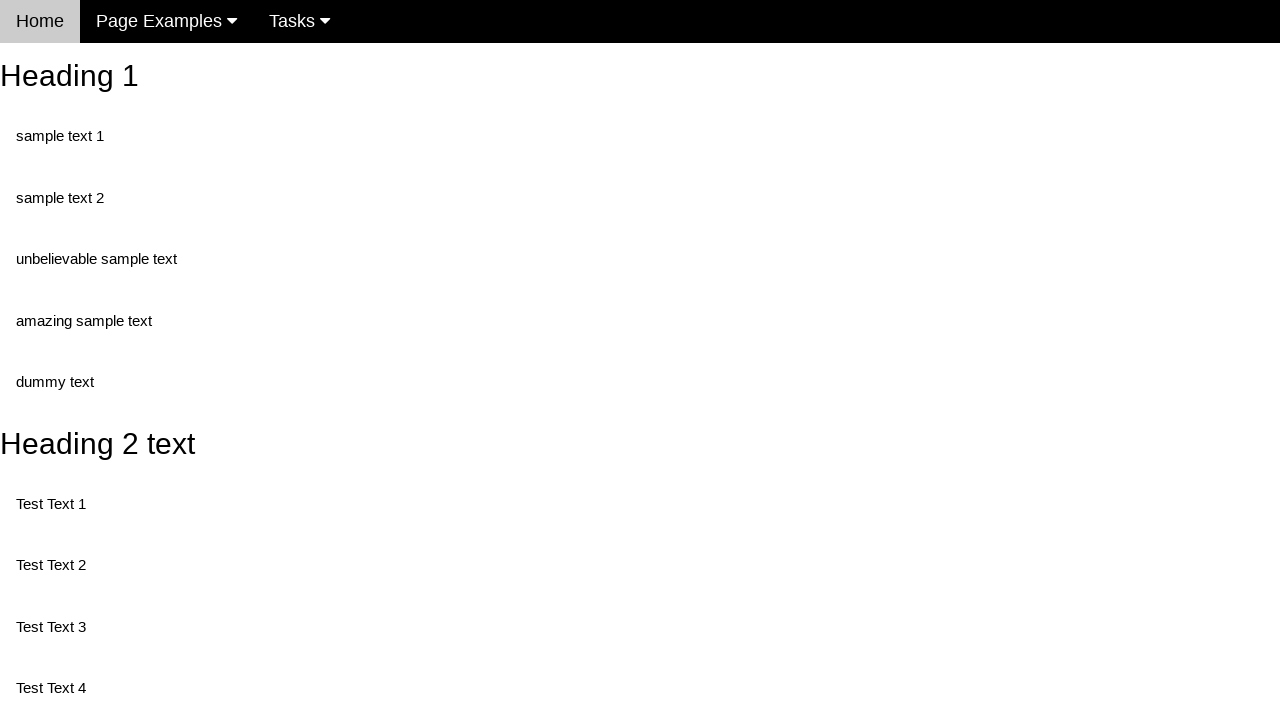

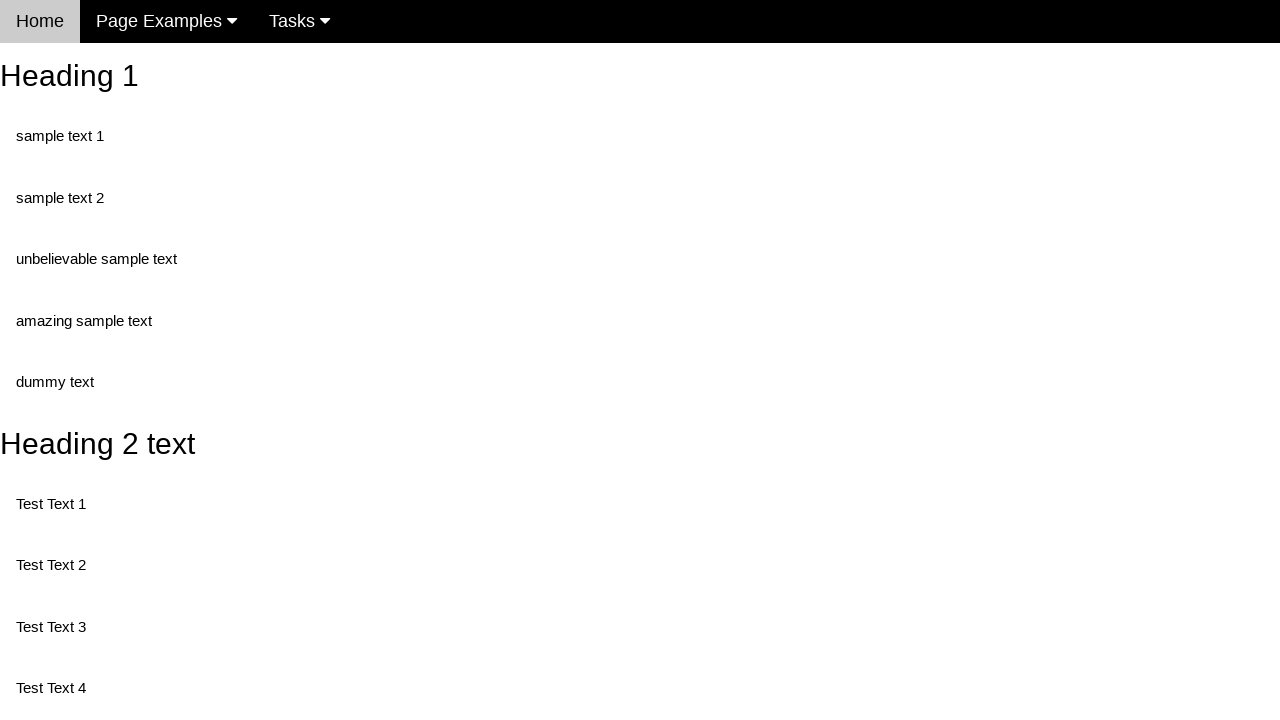